Tests sortable data tables by clicking on column header to sort and verifying the sorted order

Starting URL: https://the-internet.herokuapp.com/tables

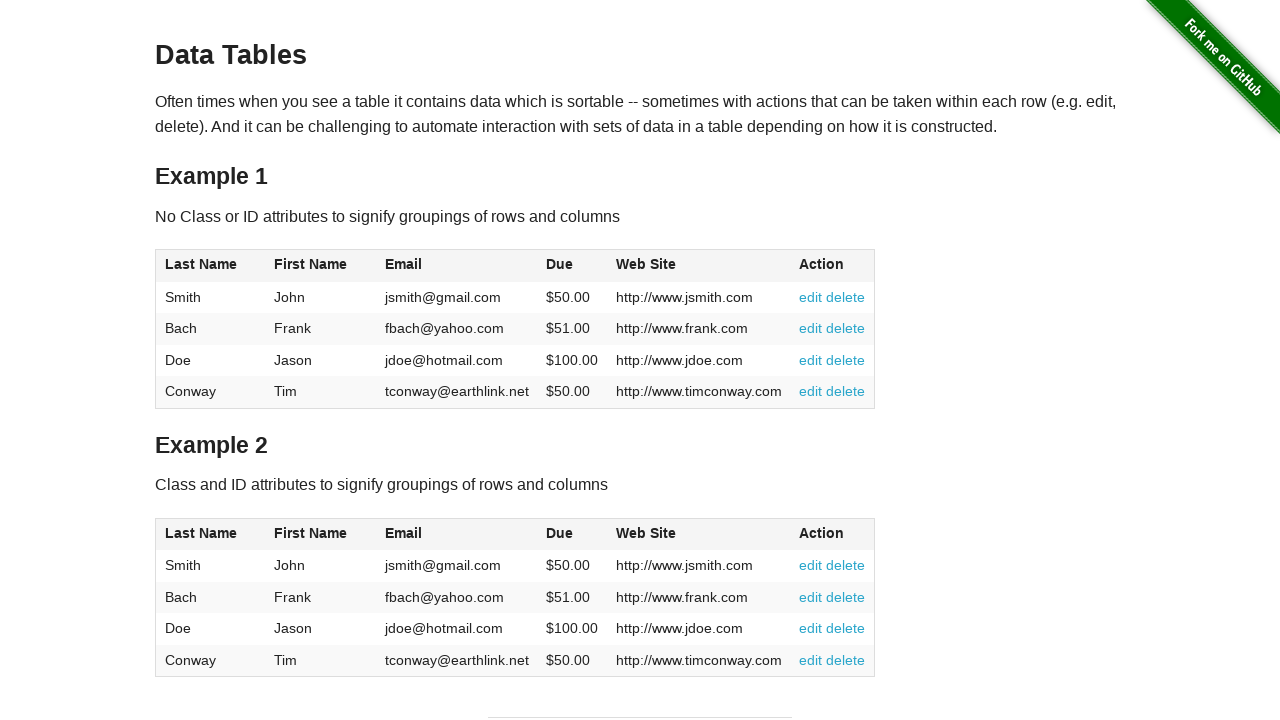

Navigated to https://the-internet.herokuapp.com/tables
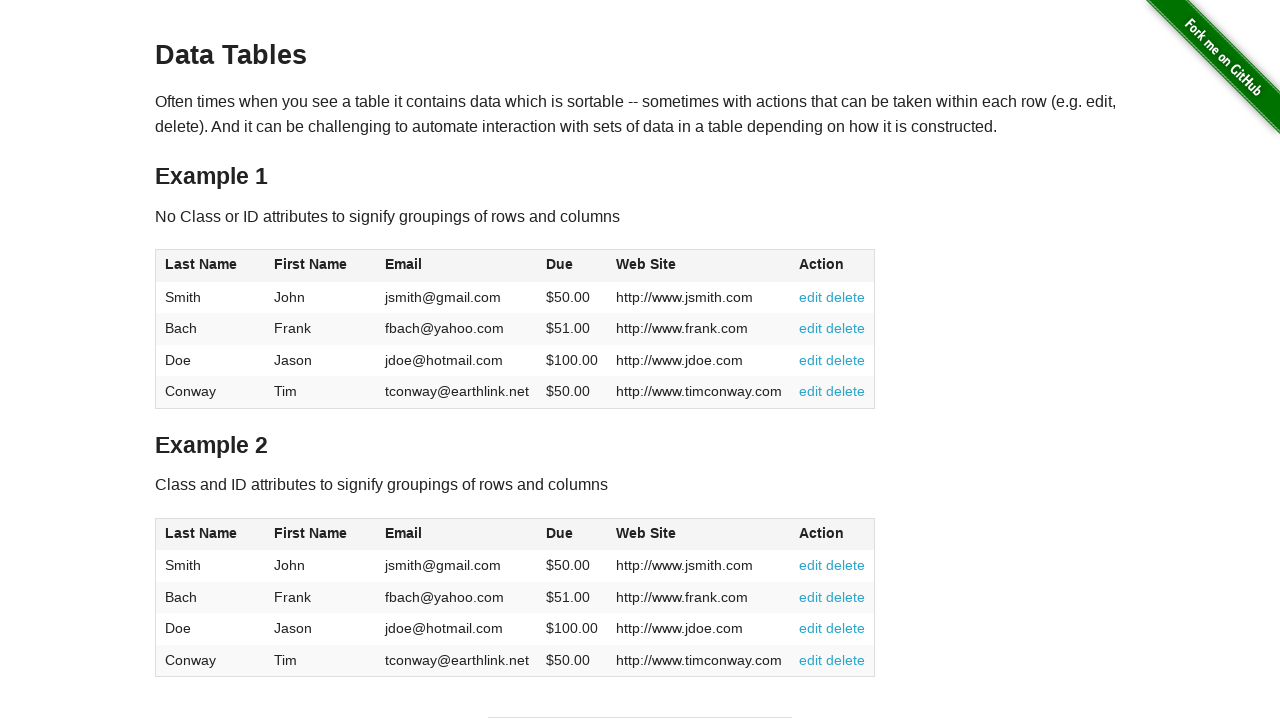

Table 1 loaded
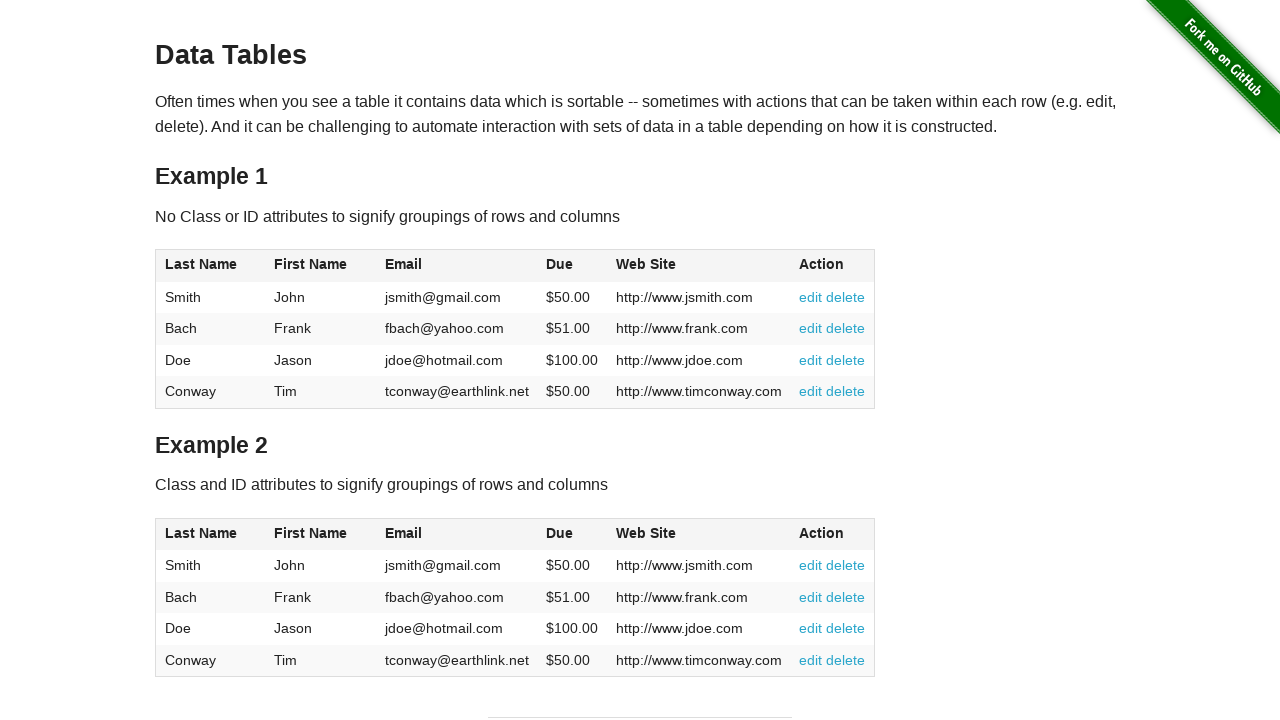

Table 2 loaded
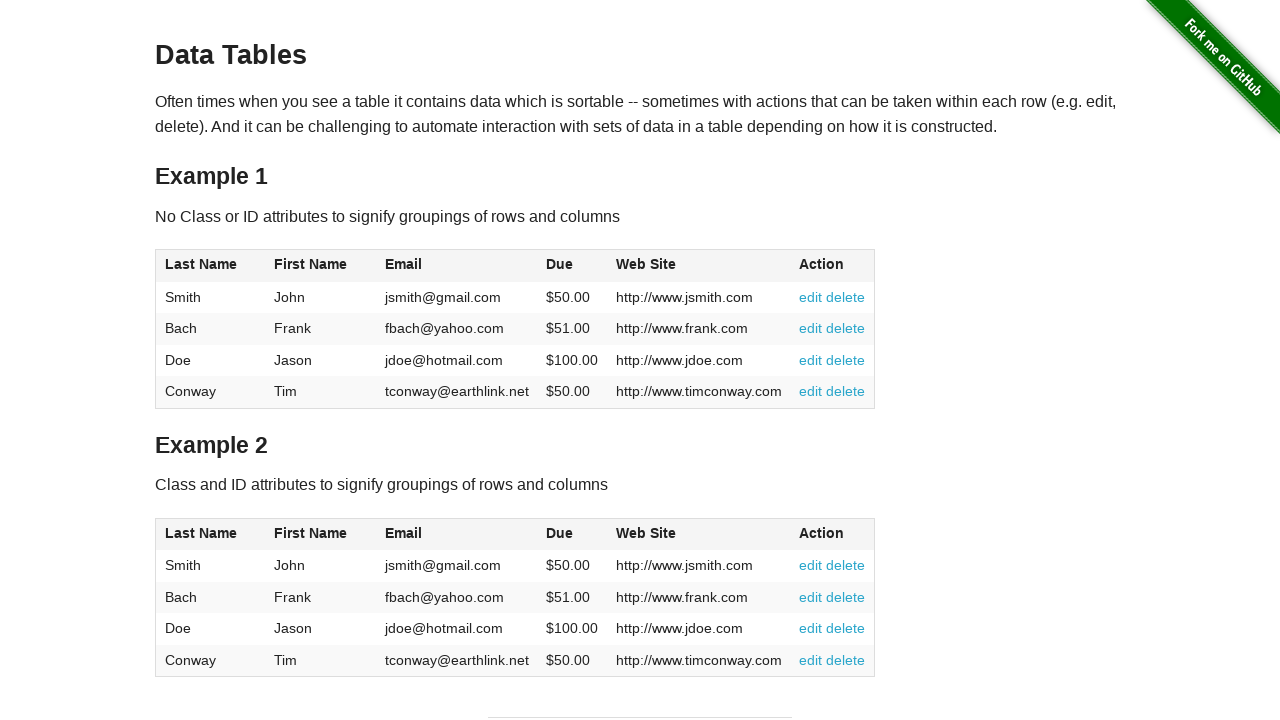

Clicked Last Name column header in table 2 to sort at (201, 533) on #table2 thead tr th:nth-child(1) span
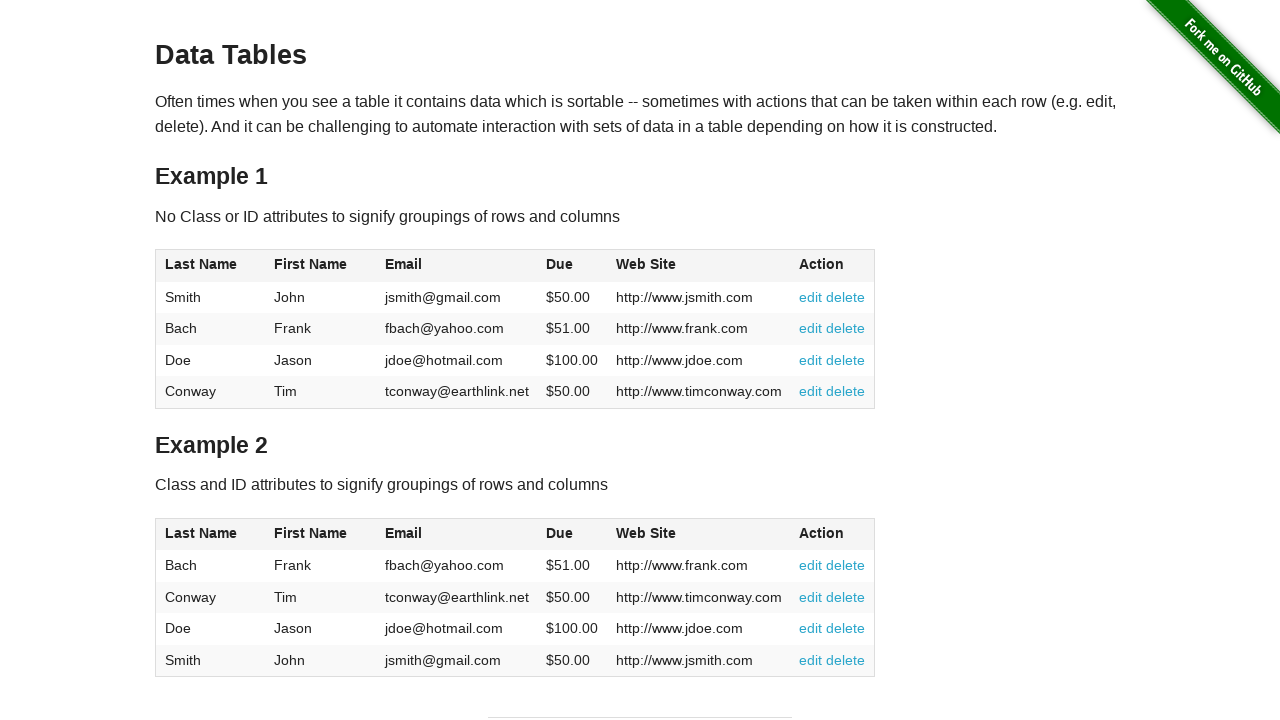

Retrieved first Last Name cell value after sorting
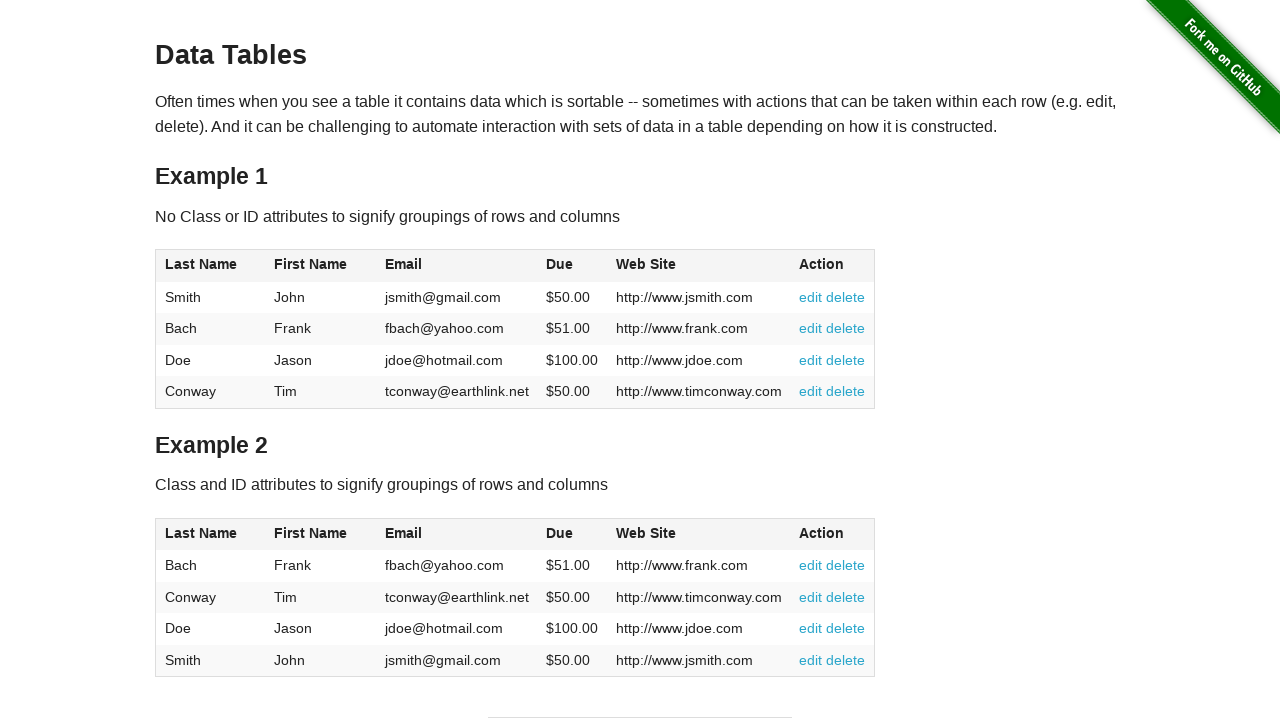

Verified that first Last Name is 'Bach' - sort order correct
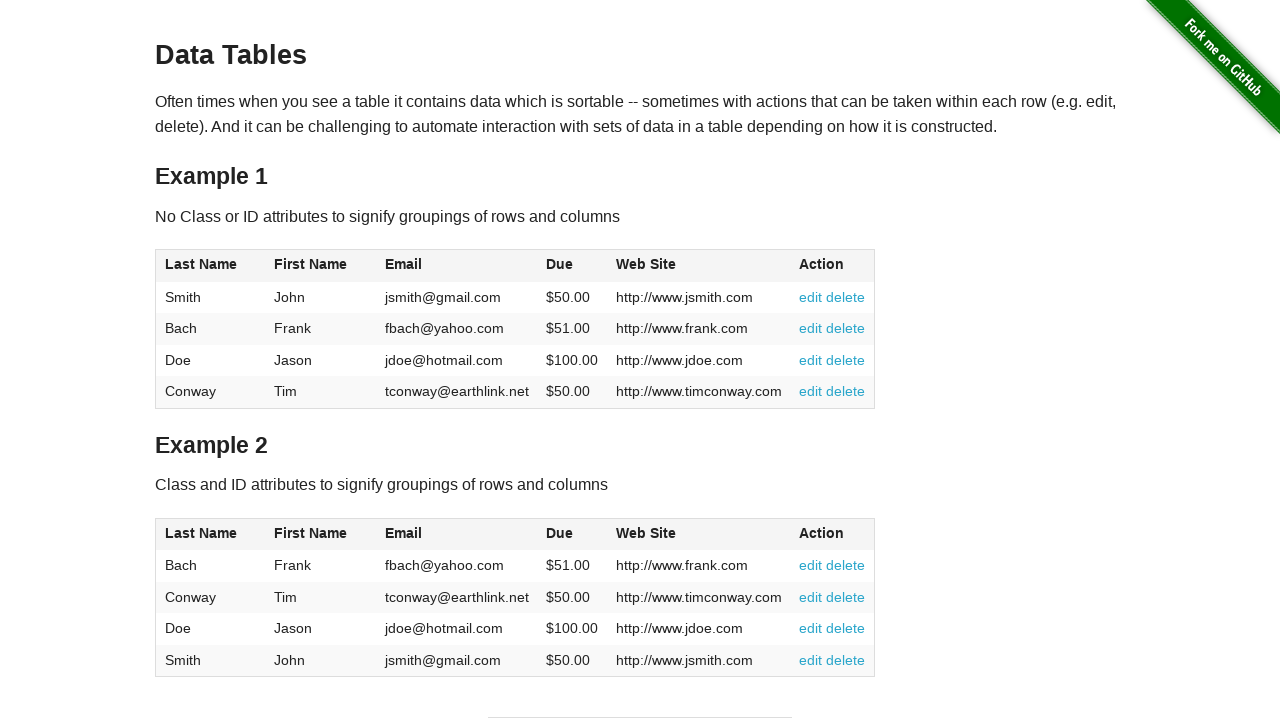

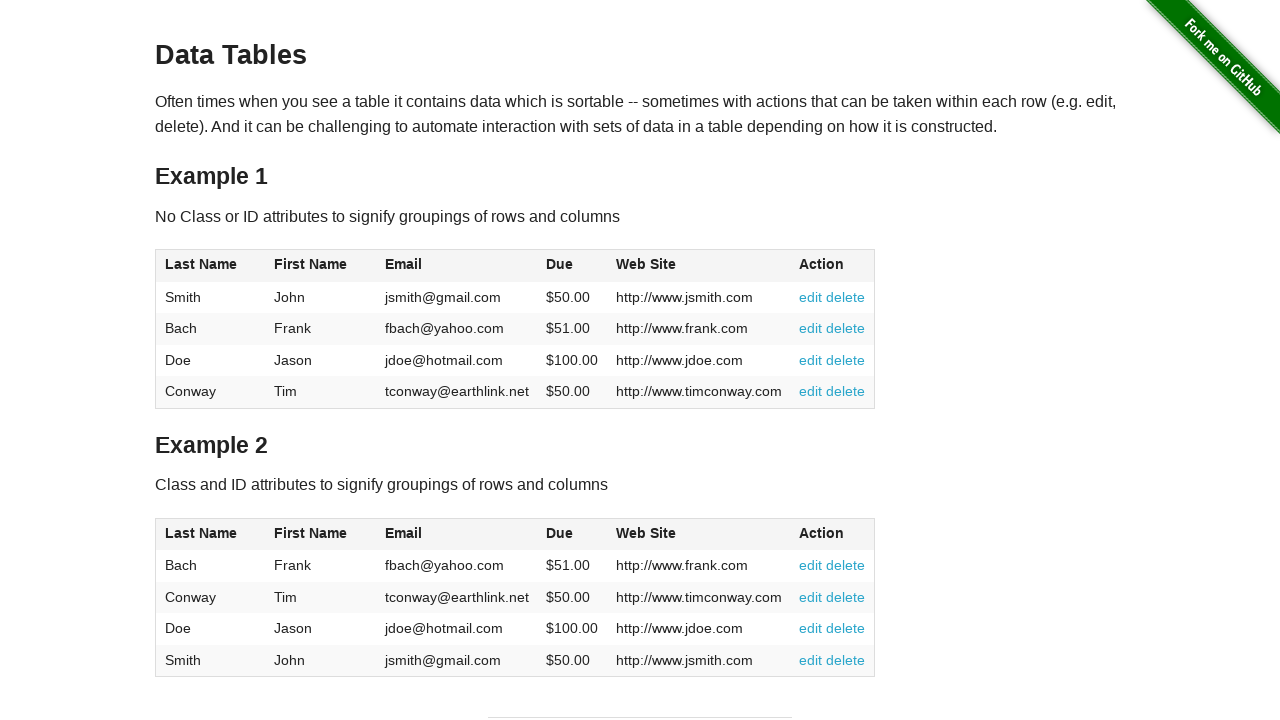